Tests marking individual items as complete by checking their checkboxes

Starting URL: https://demo.playwright.dev/todomvc

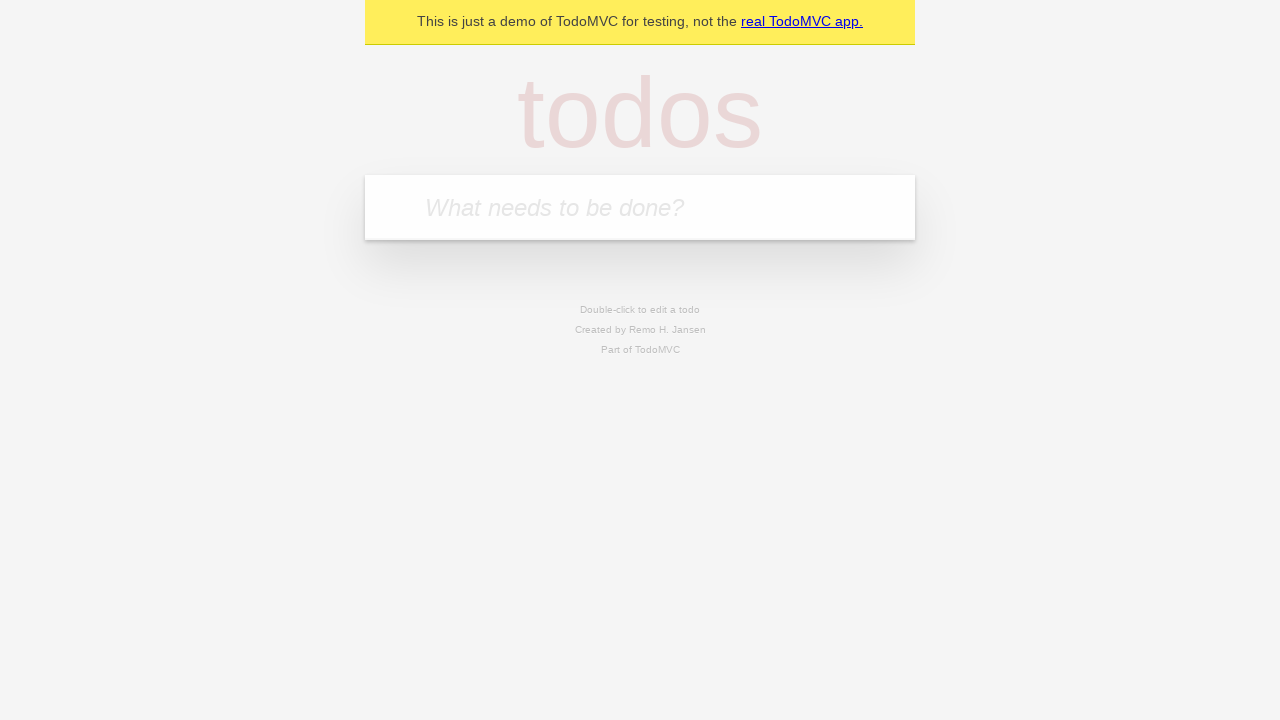

Filled todo input with 'buy some cheese' on internal:attr=[placeholder="What needs to be done?"i]
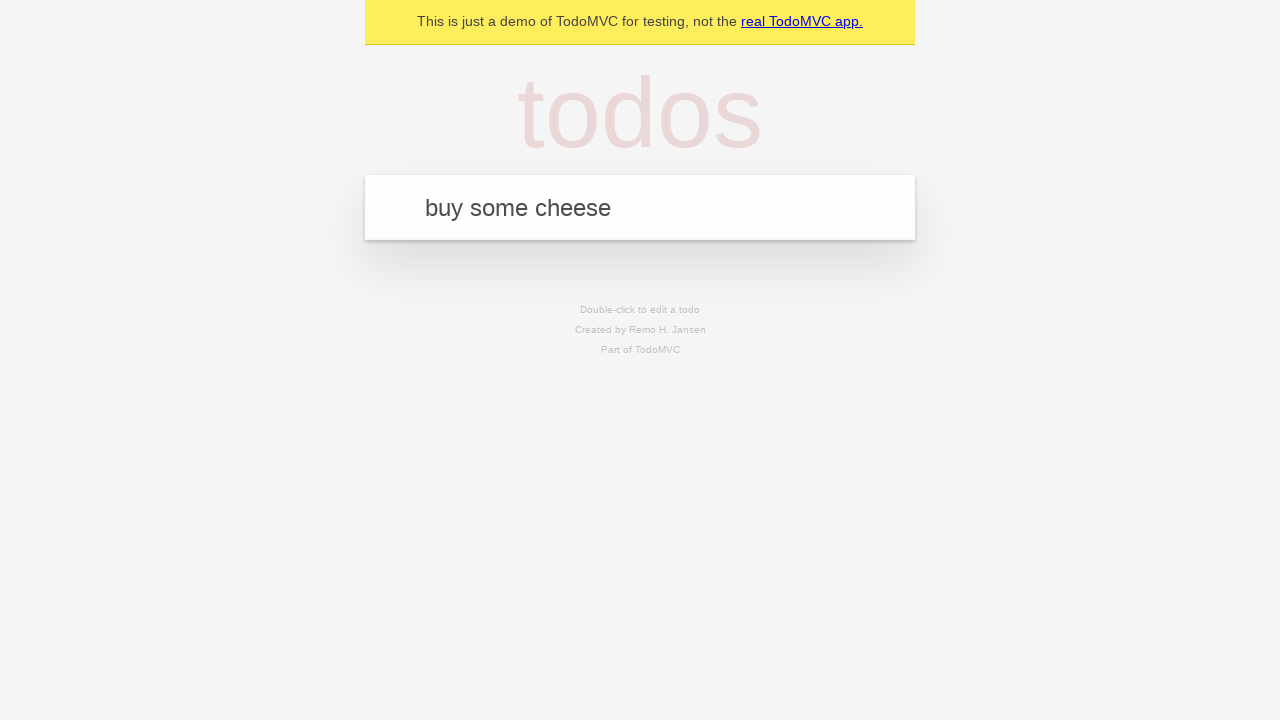

Pressed Enter to add first todo item on internal:attr=[placeholder="What needs to be done?"i]
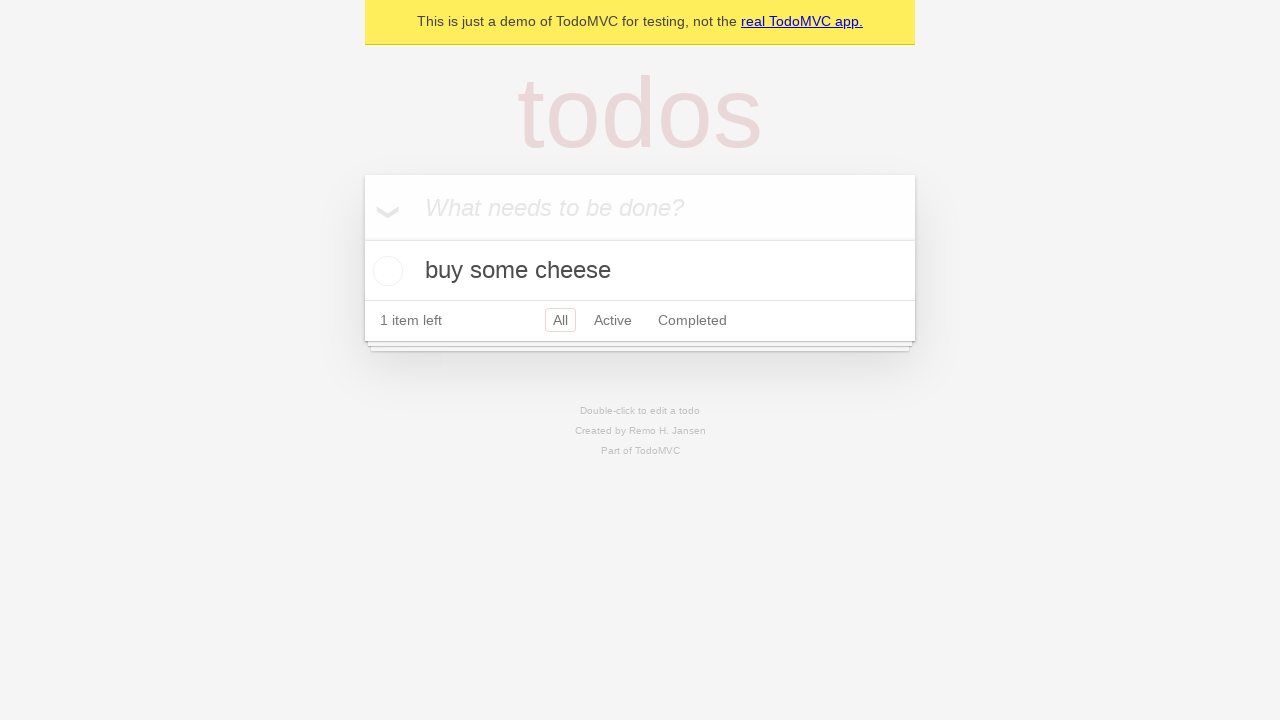

Filled todo input with 'feed the cat' on internal:attr=[placeholder="What needs to be done?"i]
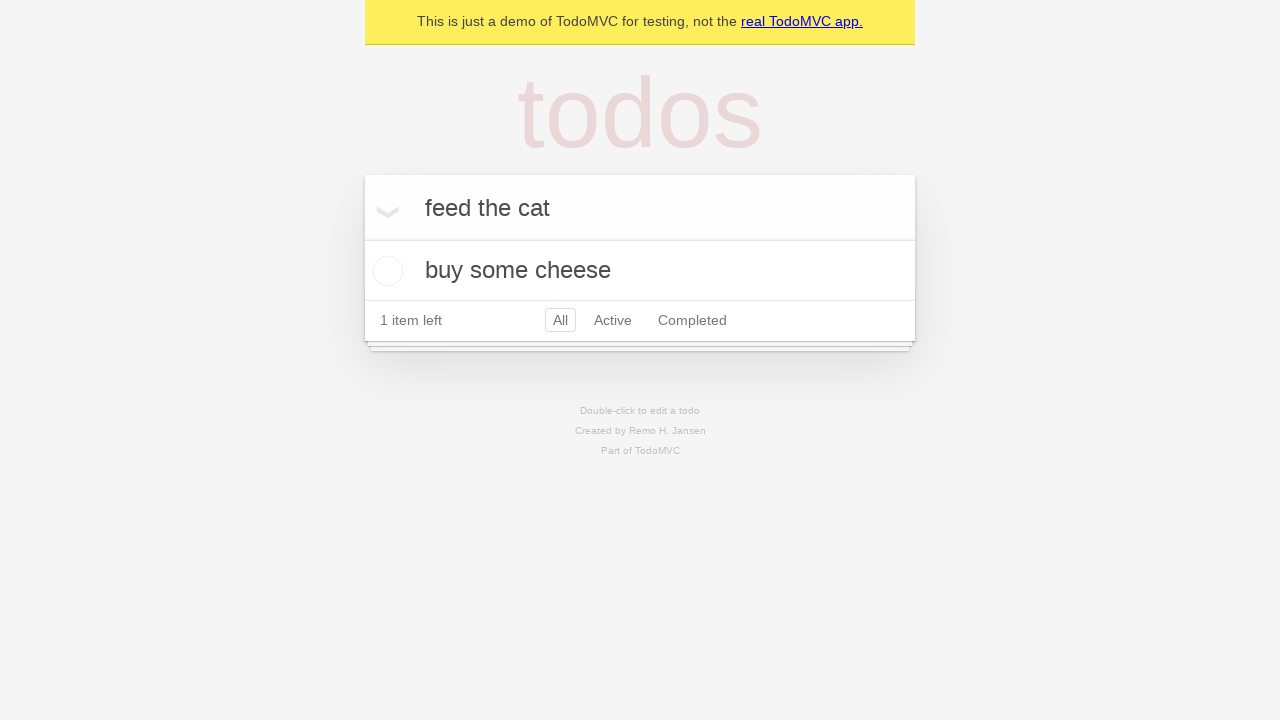

Pressed Enter to add second todo item on internal:attr=[placeholder="What needs to be done?"i]
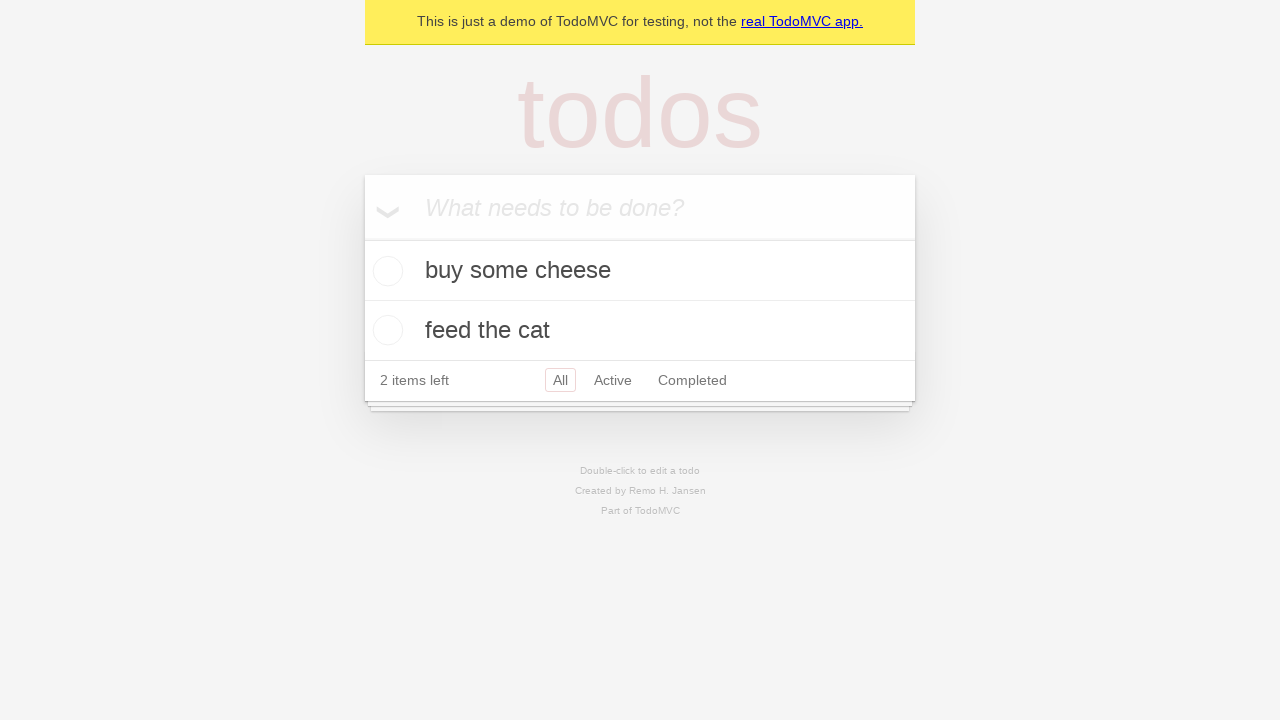

Checked the first todo item 'buy some cheese' at (385, 271) on internal:testid=[data-testid="todo-item"s] >> nth=0 >> internal:role=checkbox
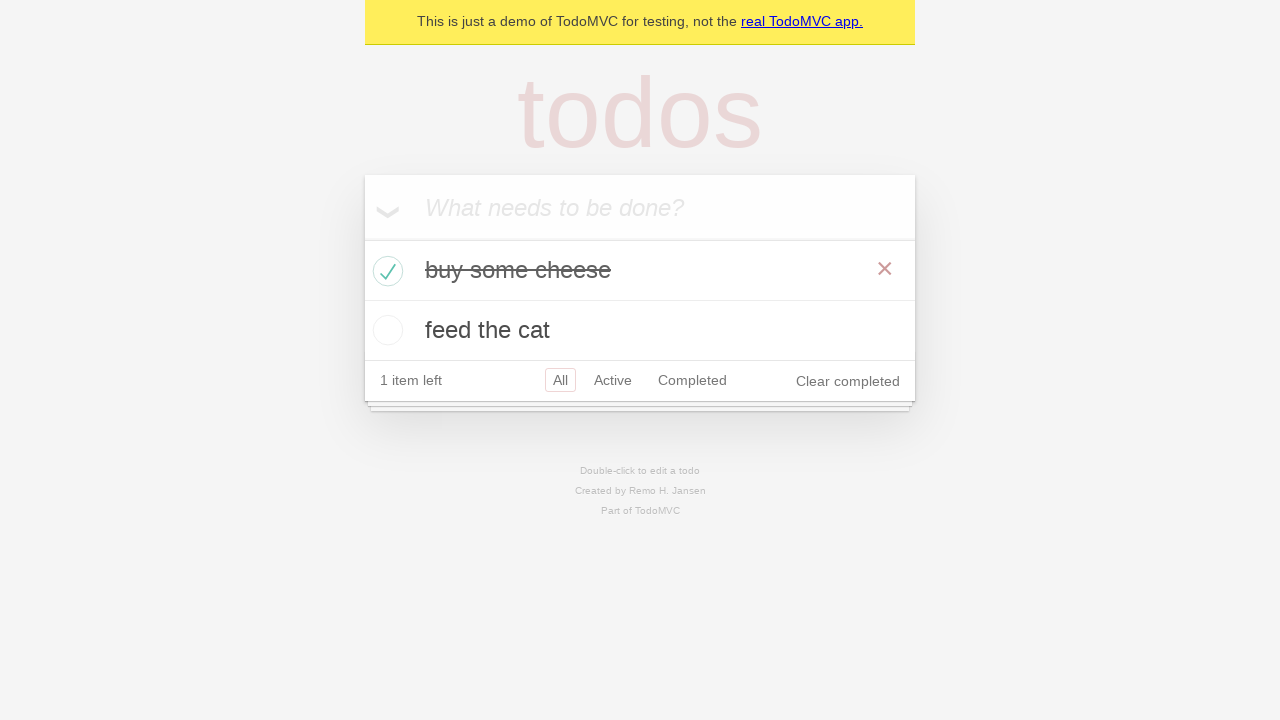

Checked the second todo item 'feed the cat' at (385, 330) on internal:testid=[data-testid="todo-item"s] >> nth=1 >> internal:role=checkbox
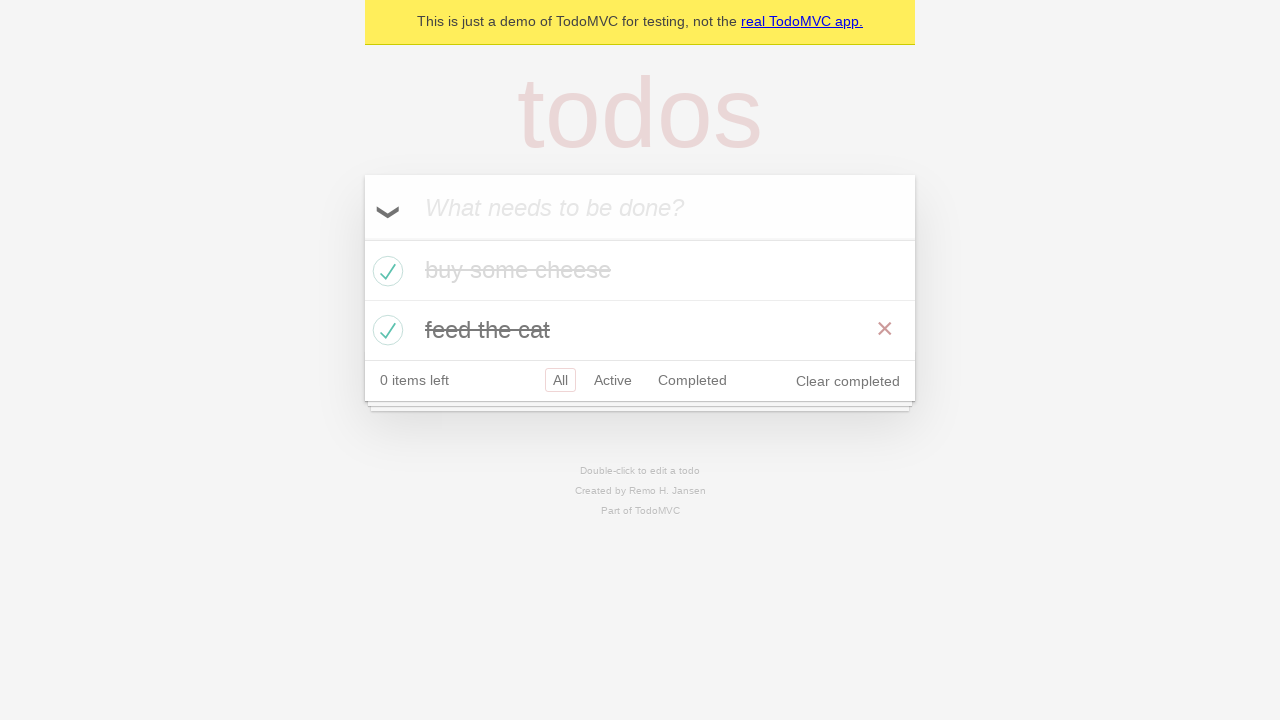

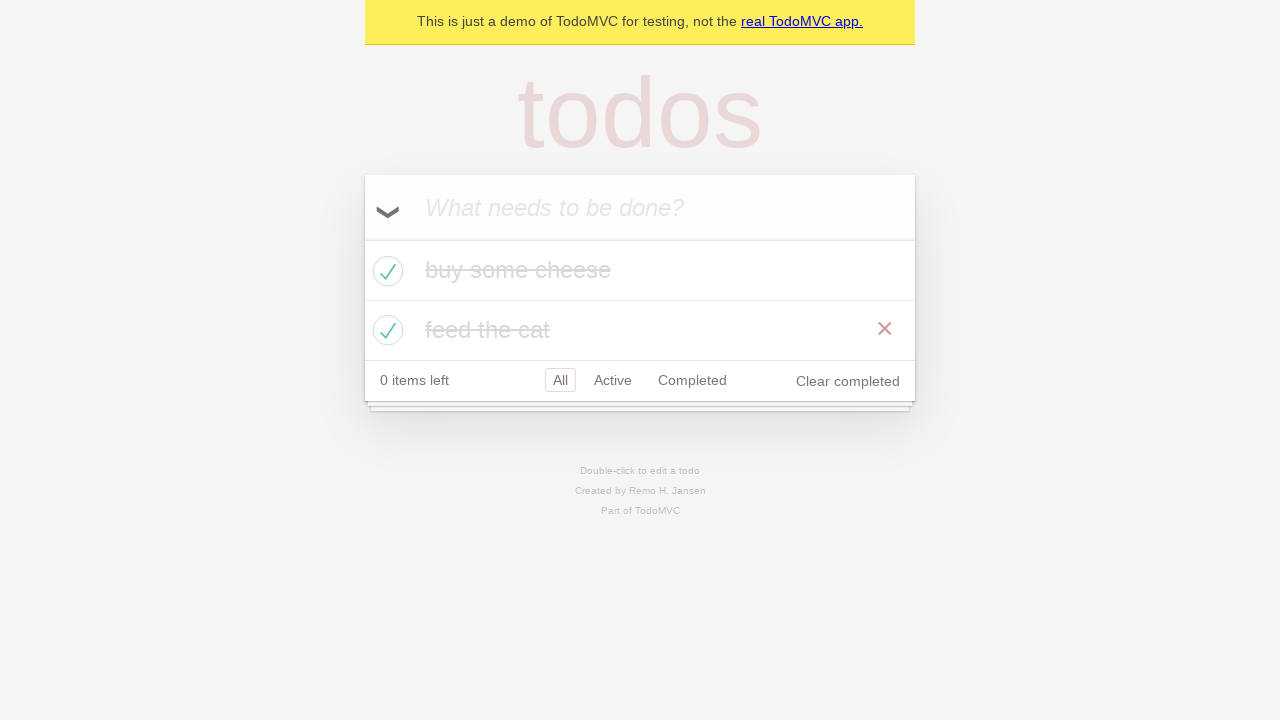